Tests frame handling by switching between multiple frames, nested frames, and clicking buttons within different frame contexts

Starting URL: https://www.leafground.com/frame.xhtml

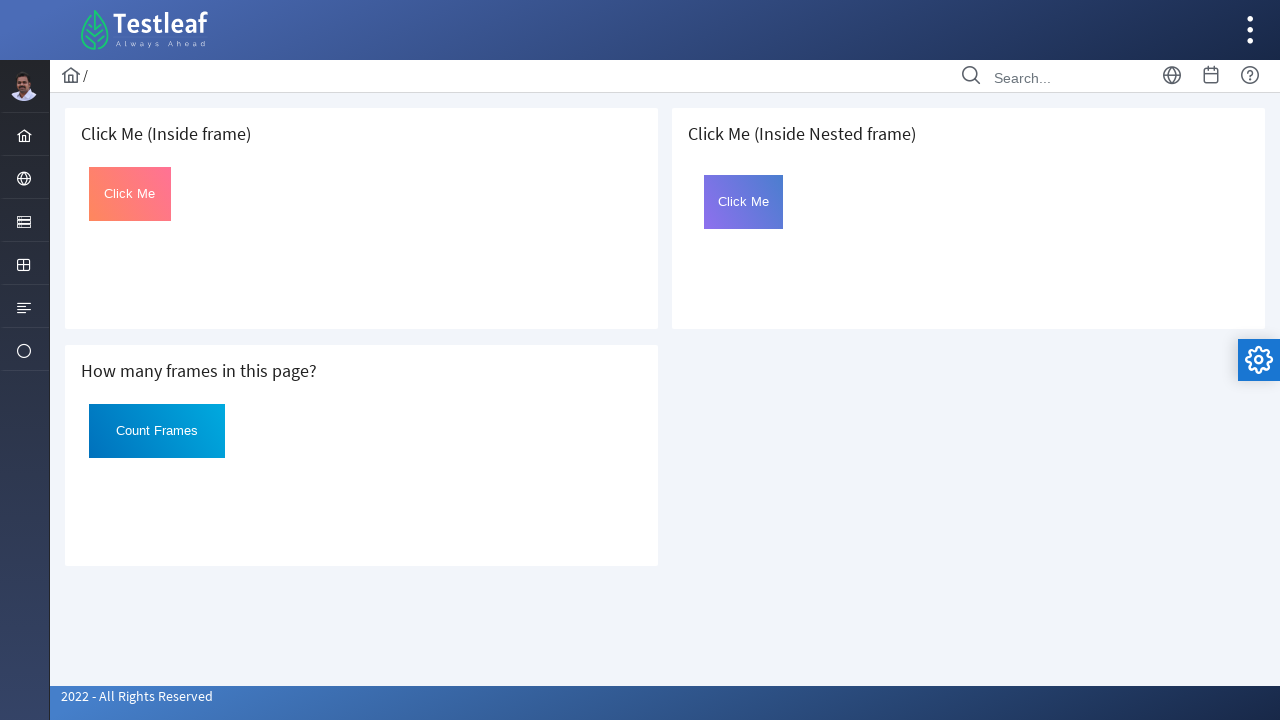

Located first frame on the page
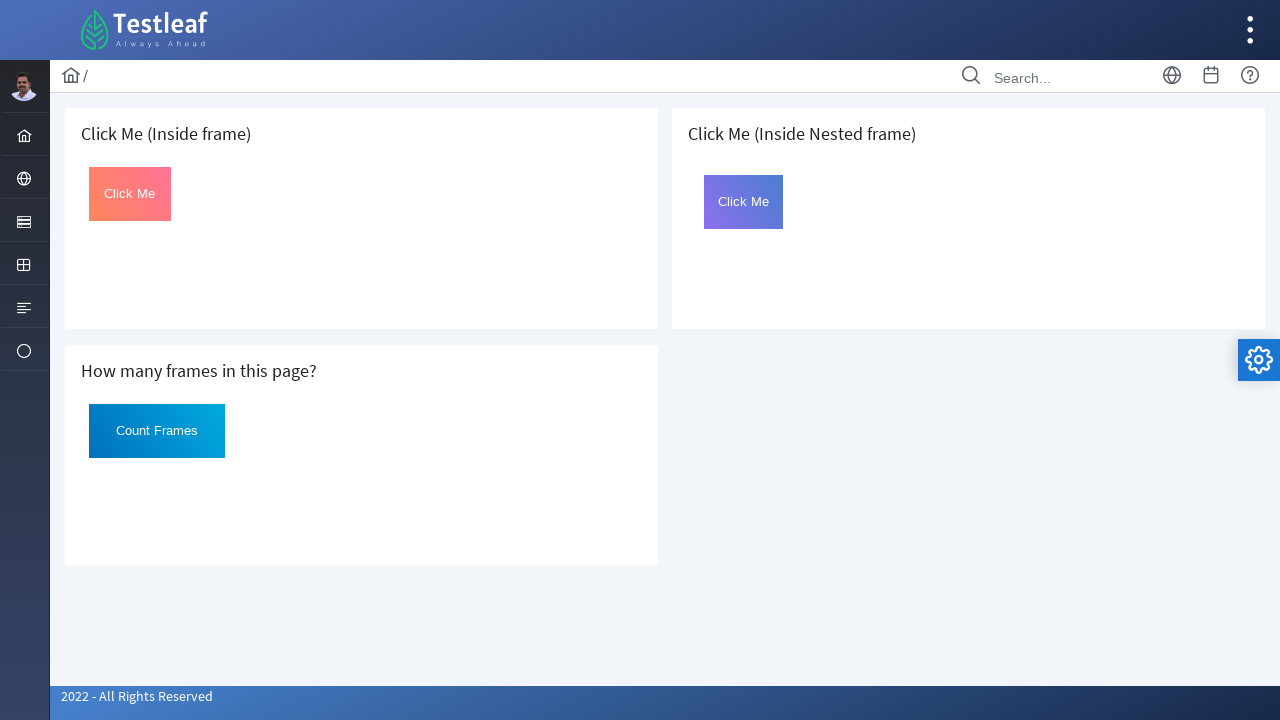

Clicked 'Click Me' button in first frame at (130, 194) on iframe >> nth=0 >> internal:control=enter-frame >> xpath=//button[@id='Click'][t
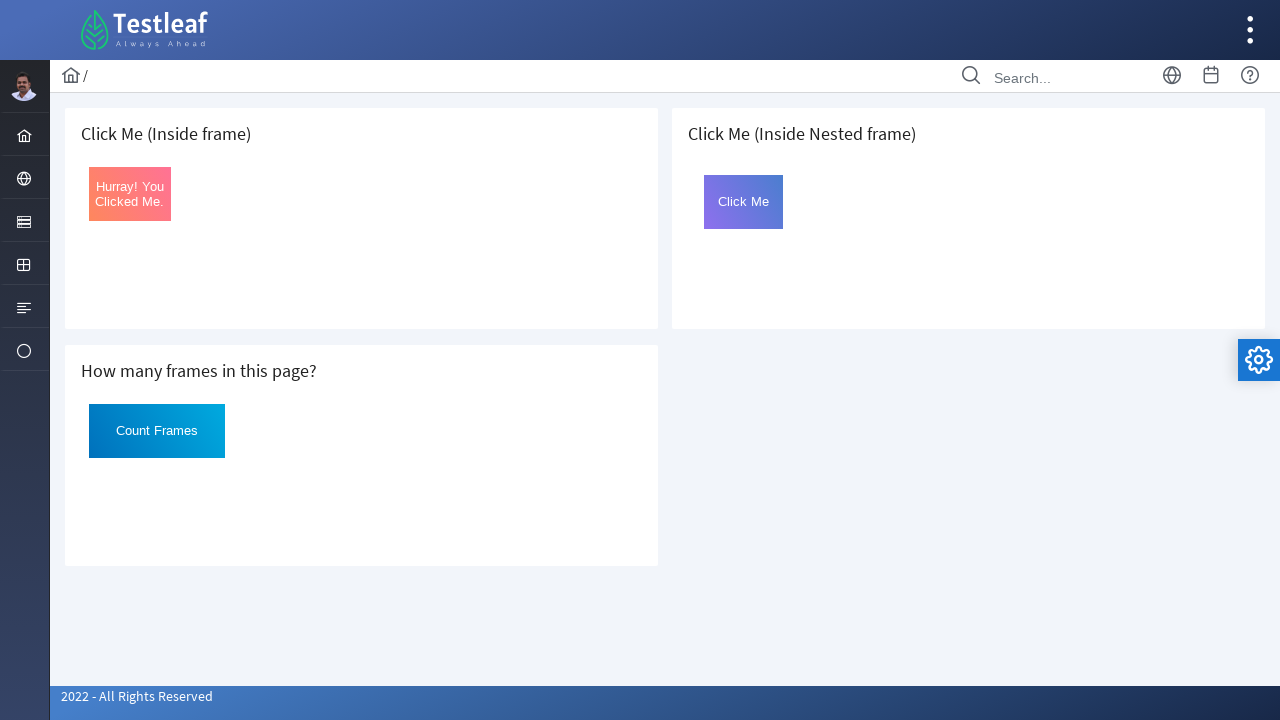

Located second frame on the page
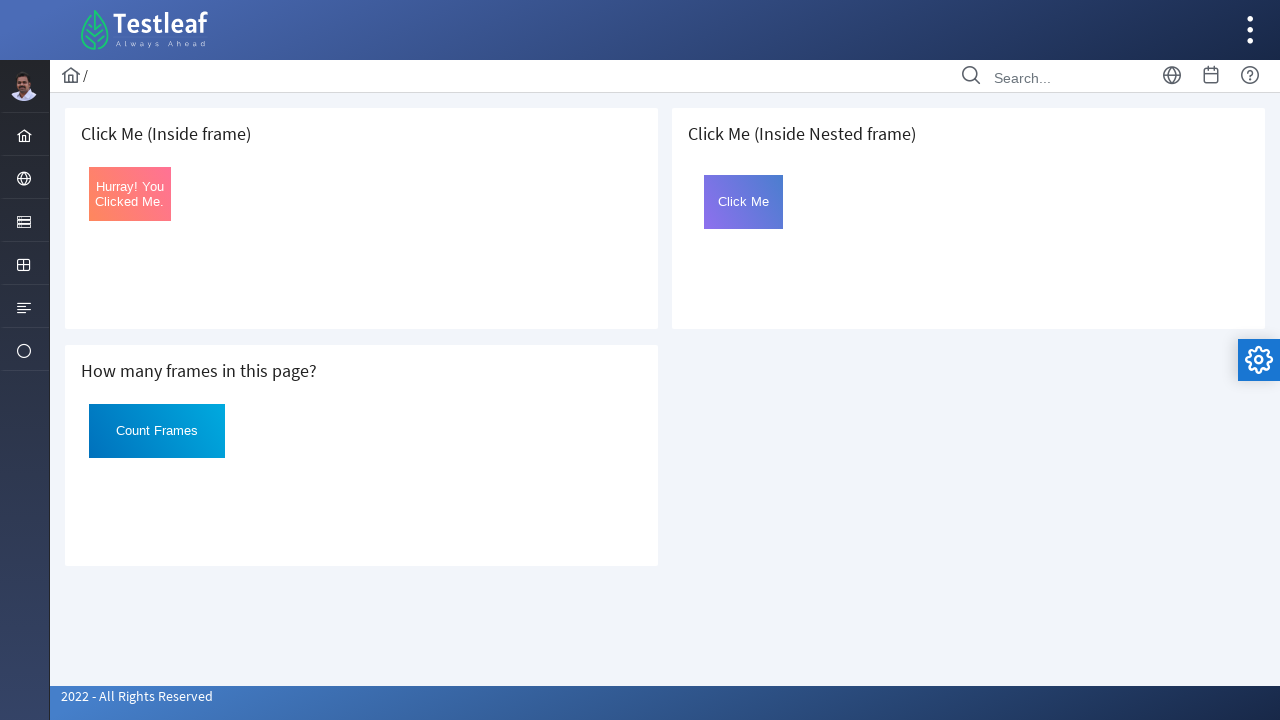

Clicked 'Count Frames' button in second frame at (157, 431) on iframe >> nth=1 >> internal:control=enter-frame >> xpath=//button[@id='Click'][t
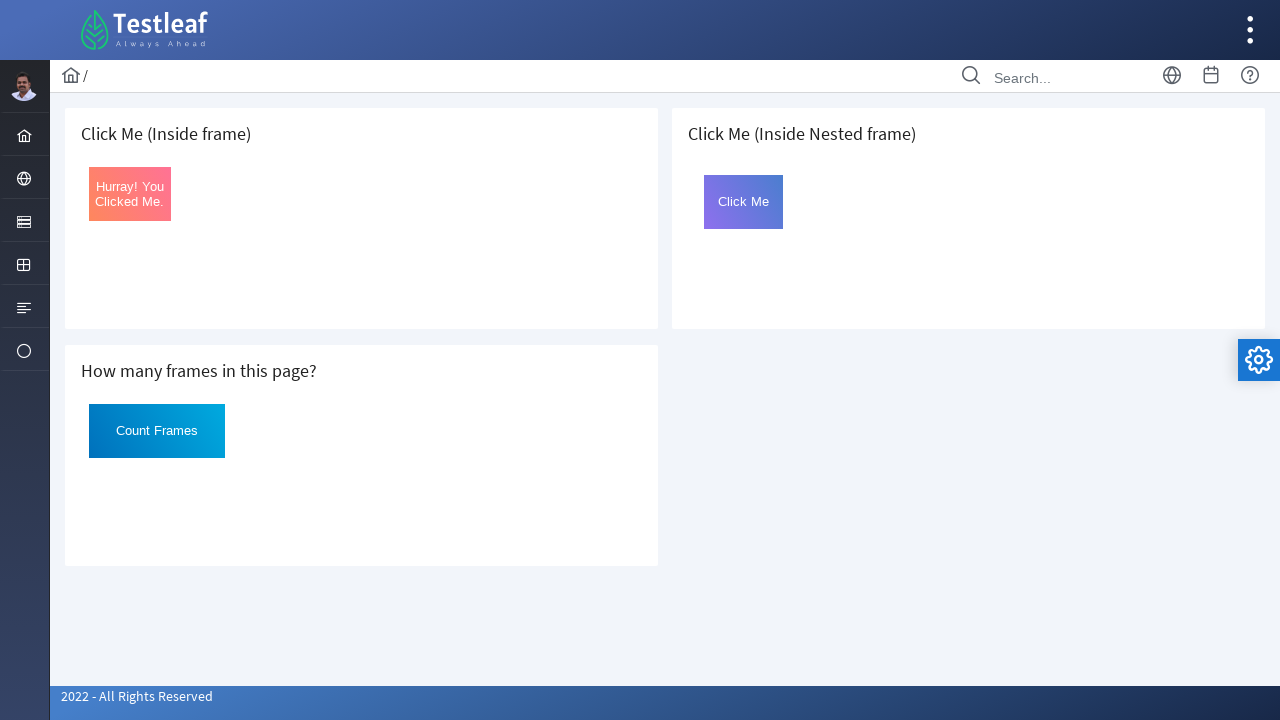

Located third frame on the page
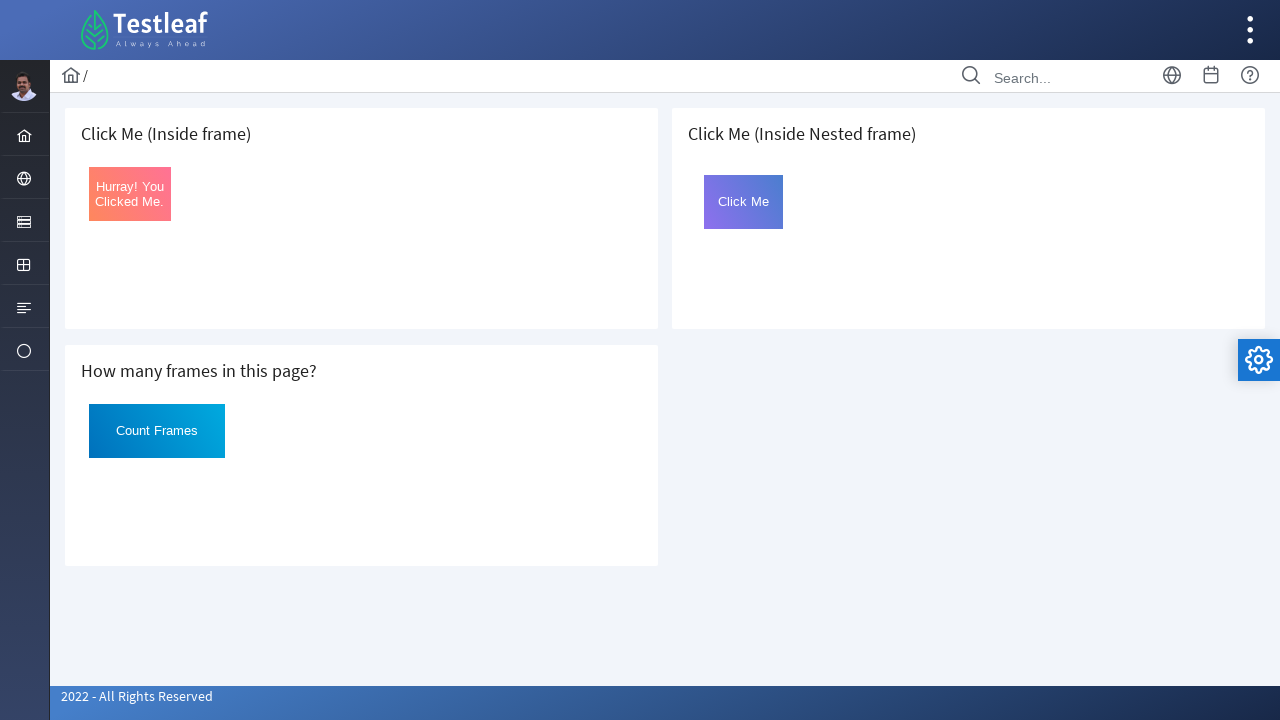

Located nested frame within third frame
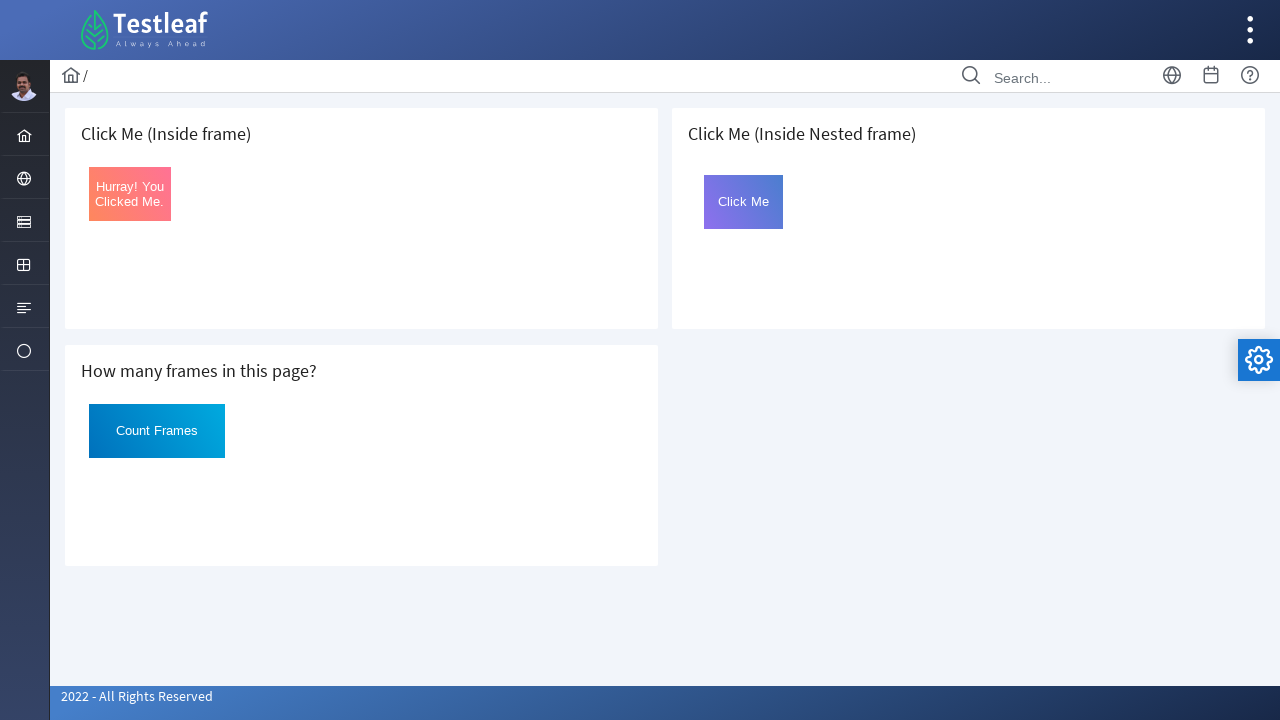

Clicked 'Click Me' button in nested frame at (744, 202) on iframe >> nth=2 >> internal:control=enter-frame >> iframe[name='frame2'] >> inte
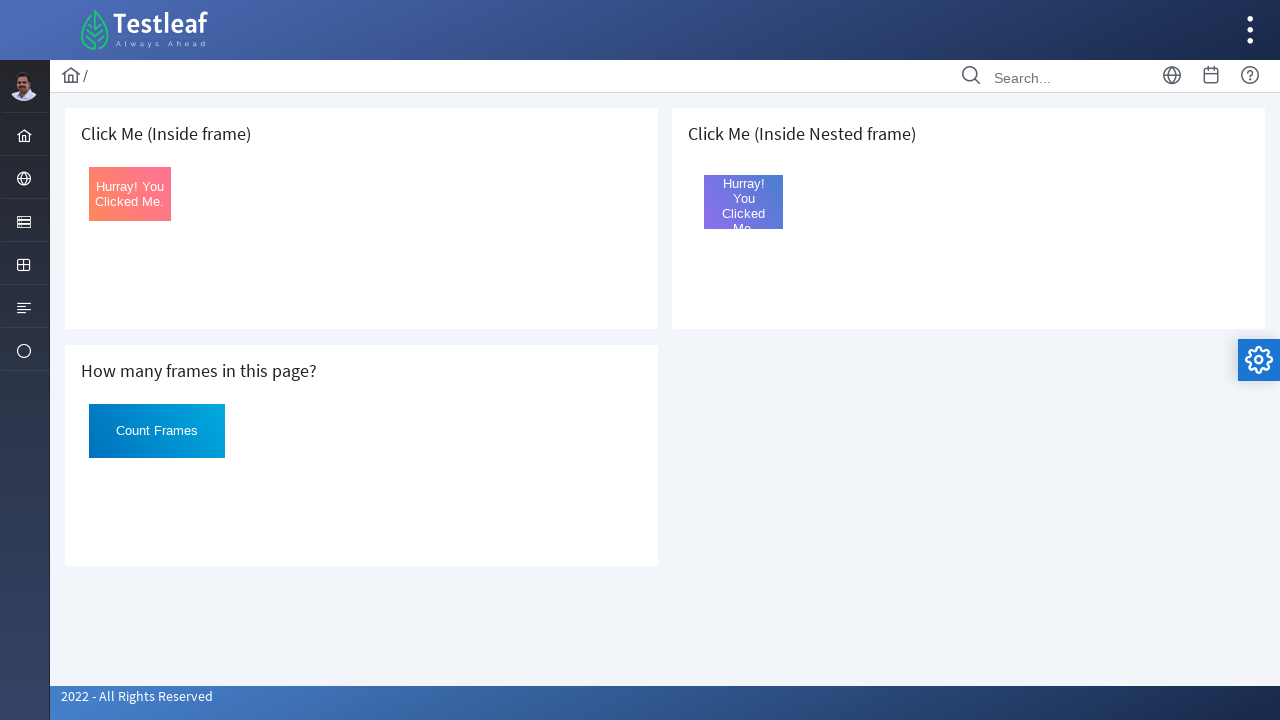

Retrieved all frames on the page - Total count: 3
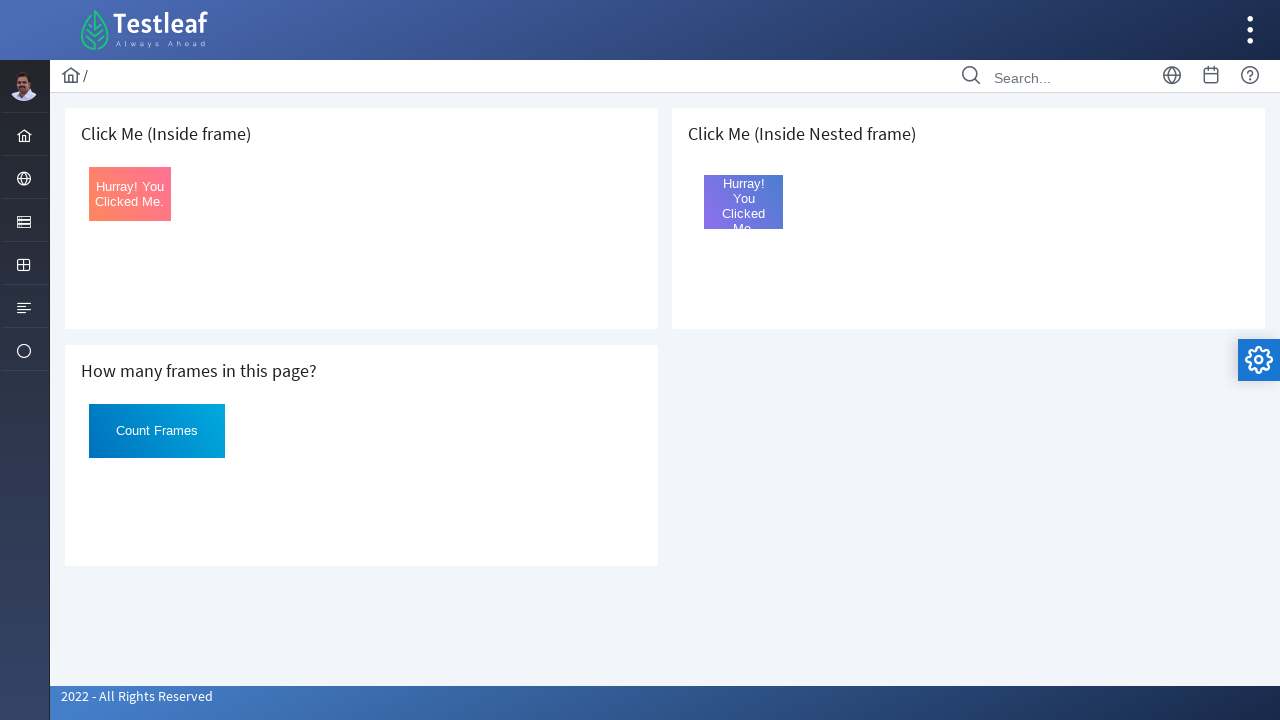

Printed total frame count: 3
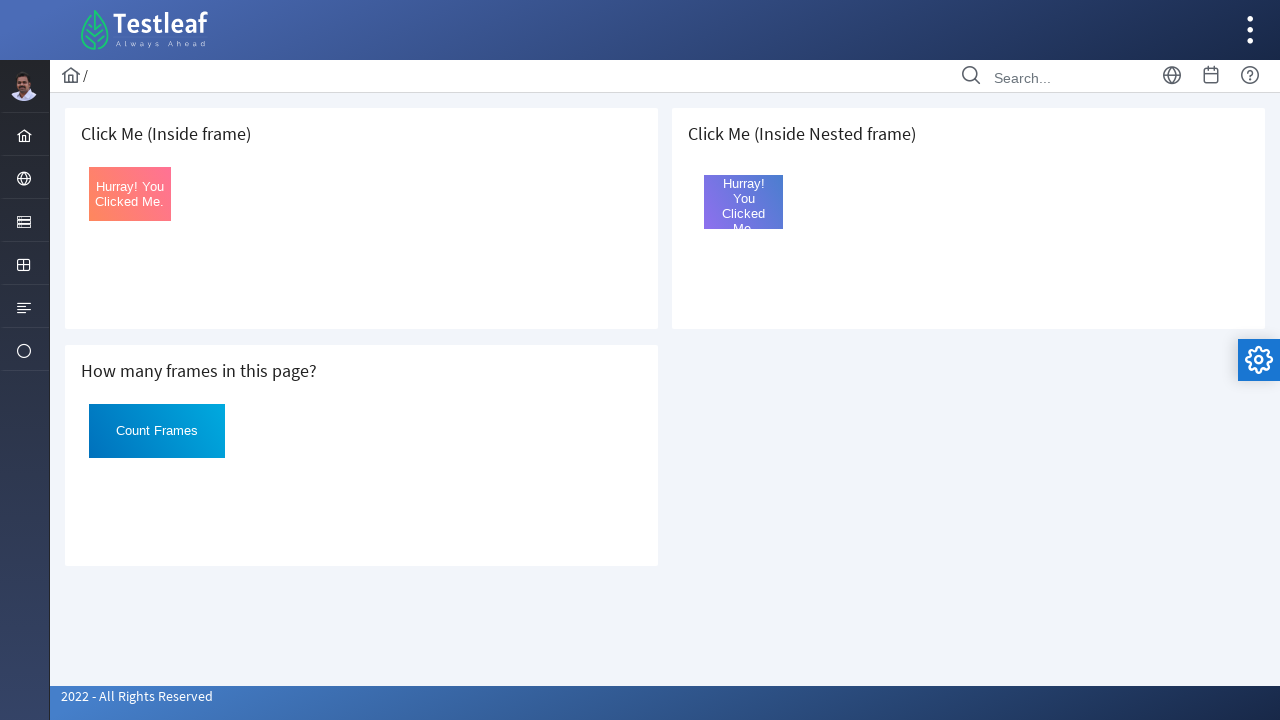

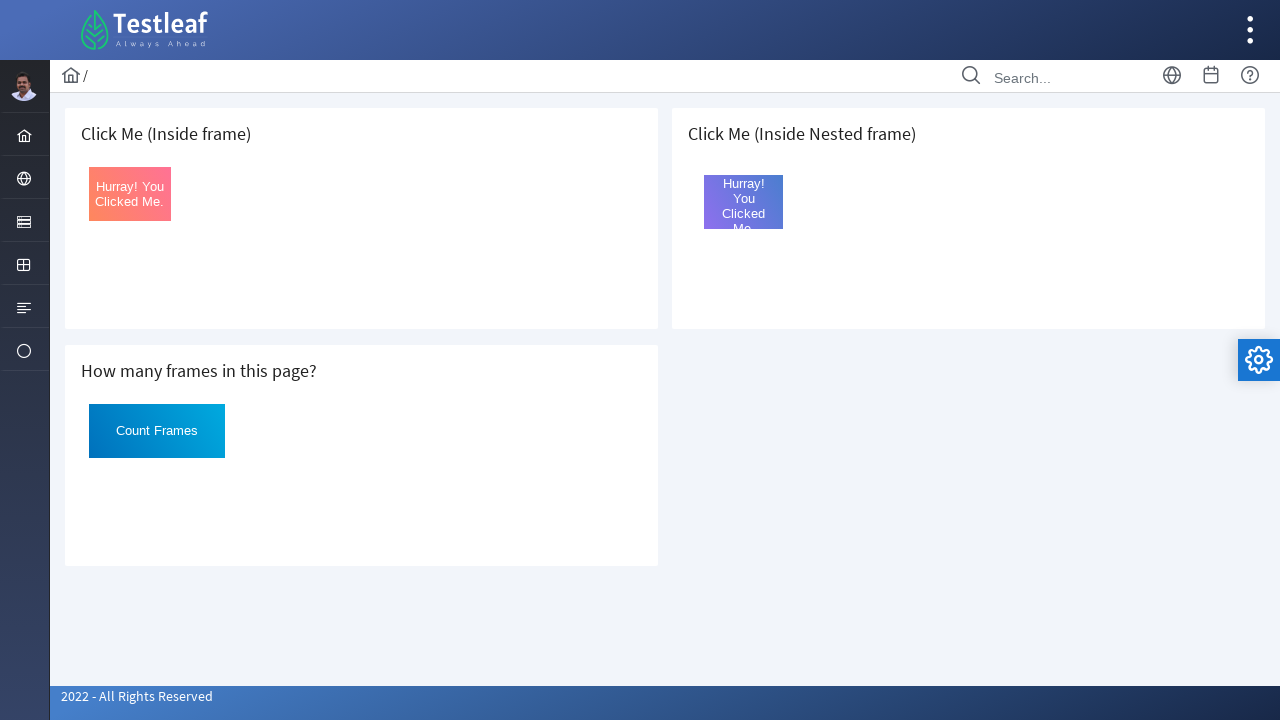